Tests the Add/Remove Elements functionality on HeroKuapp by clicking the Add Element button and verifying that a Delete button appears

Starting URL: http://the-internet.herokuapp.com/add_remove_elements/

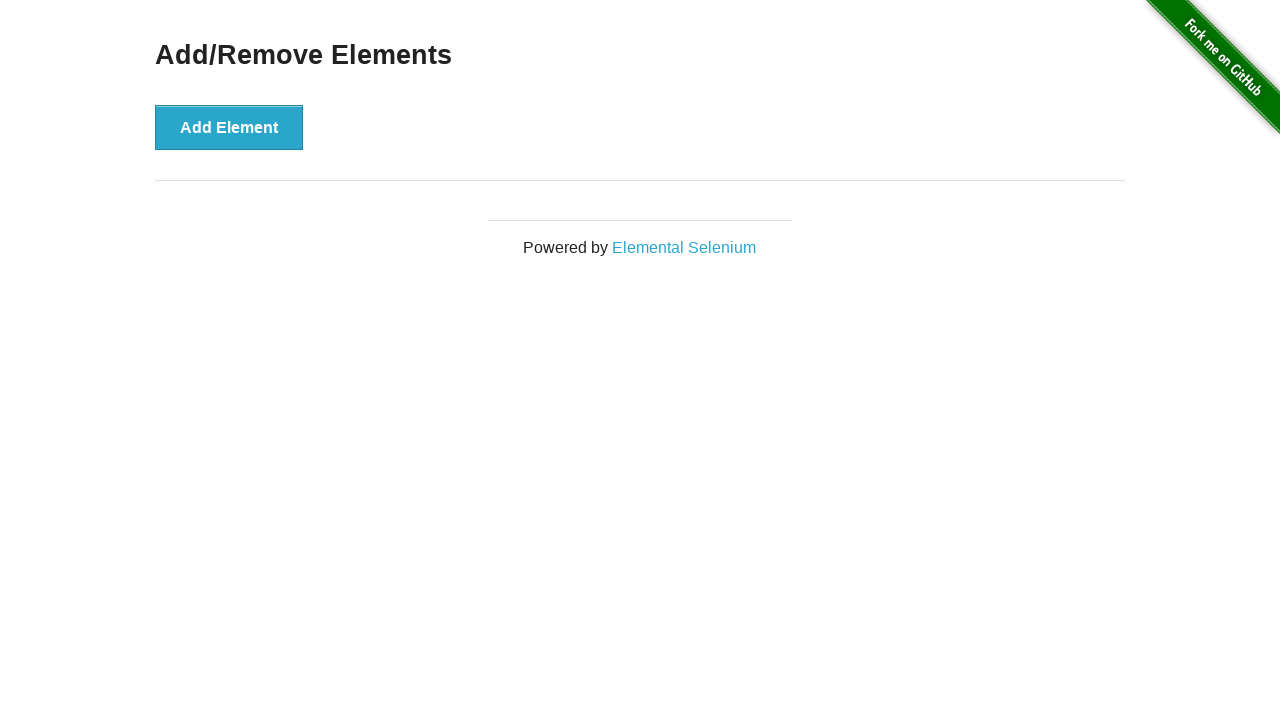

Clicked the Add Element button at (229, 127) on [onclick='addElement()']
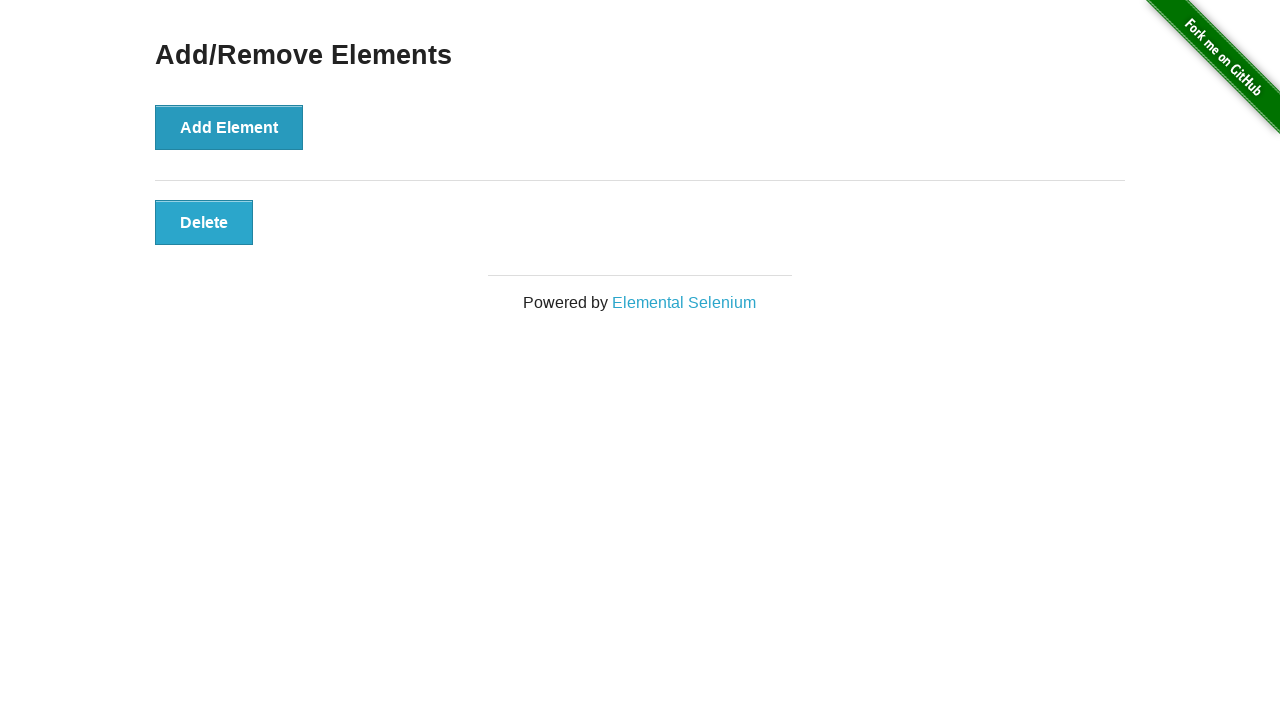

Delete button appeared after adding element
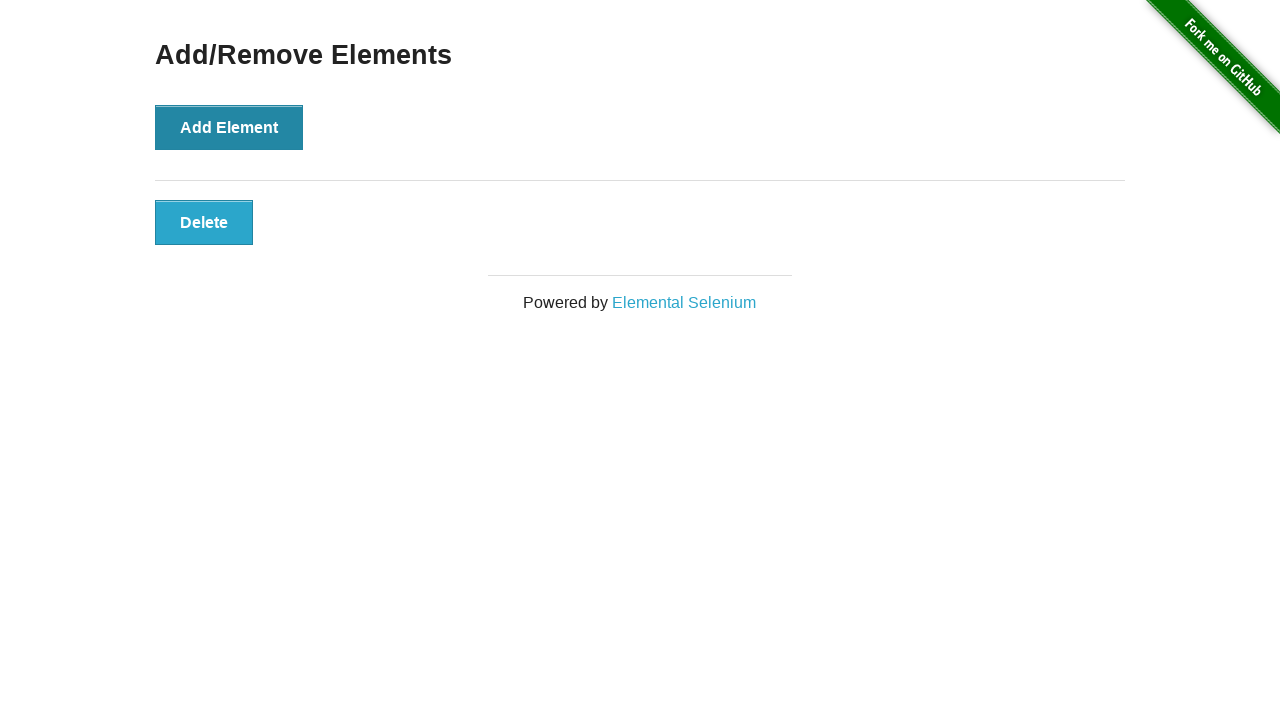

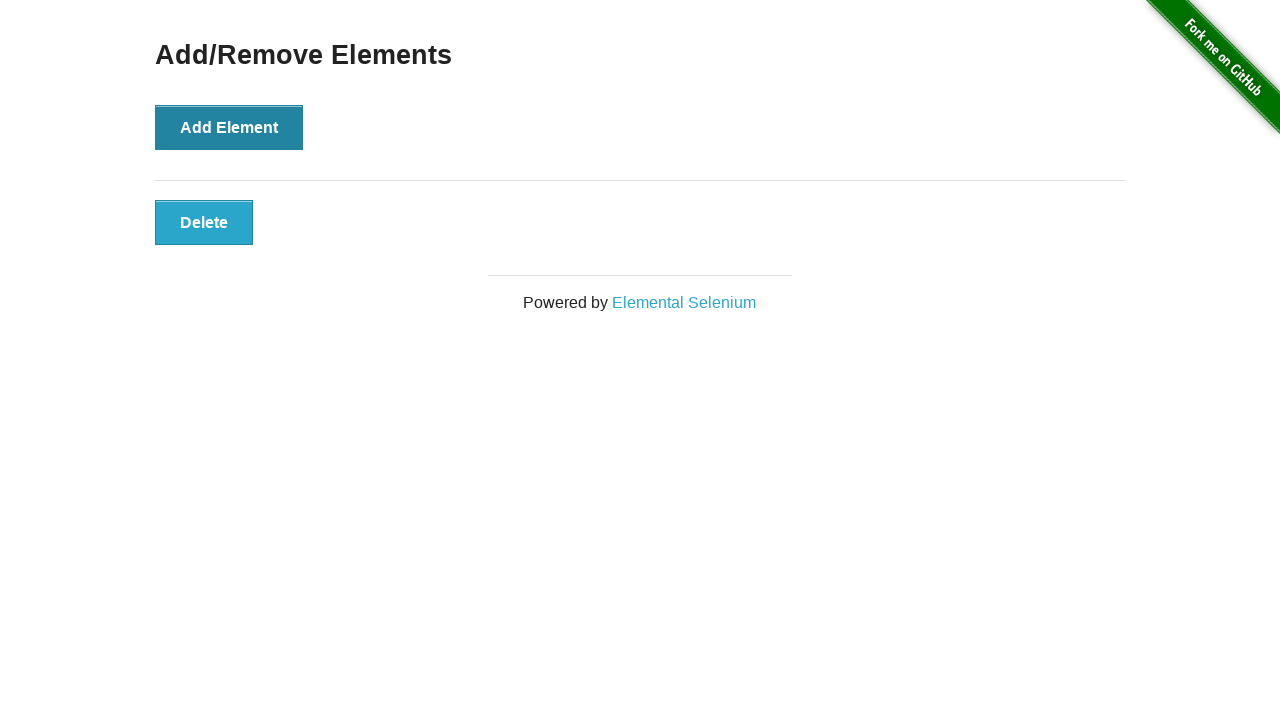